Checks if the footer "Get Started" link is visible in the viewport (it likely won't be without scrolling)

Starting URL: https://webdriver.io/

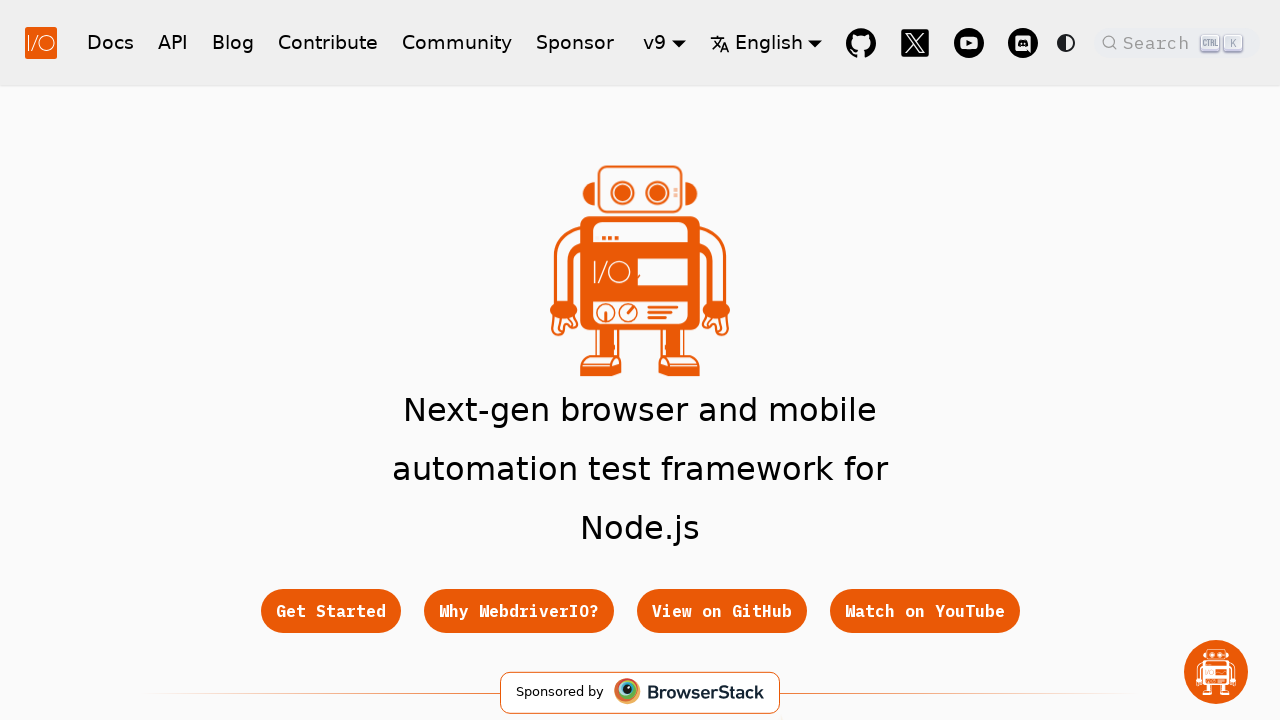

Located footer 'Get Started' link element
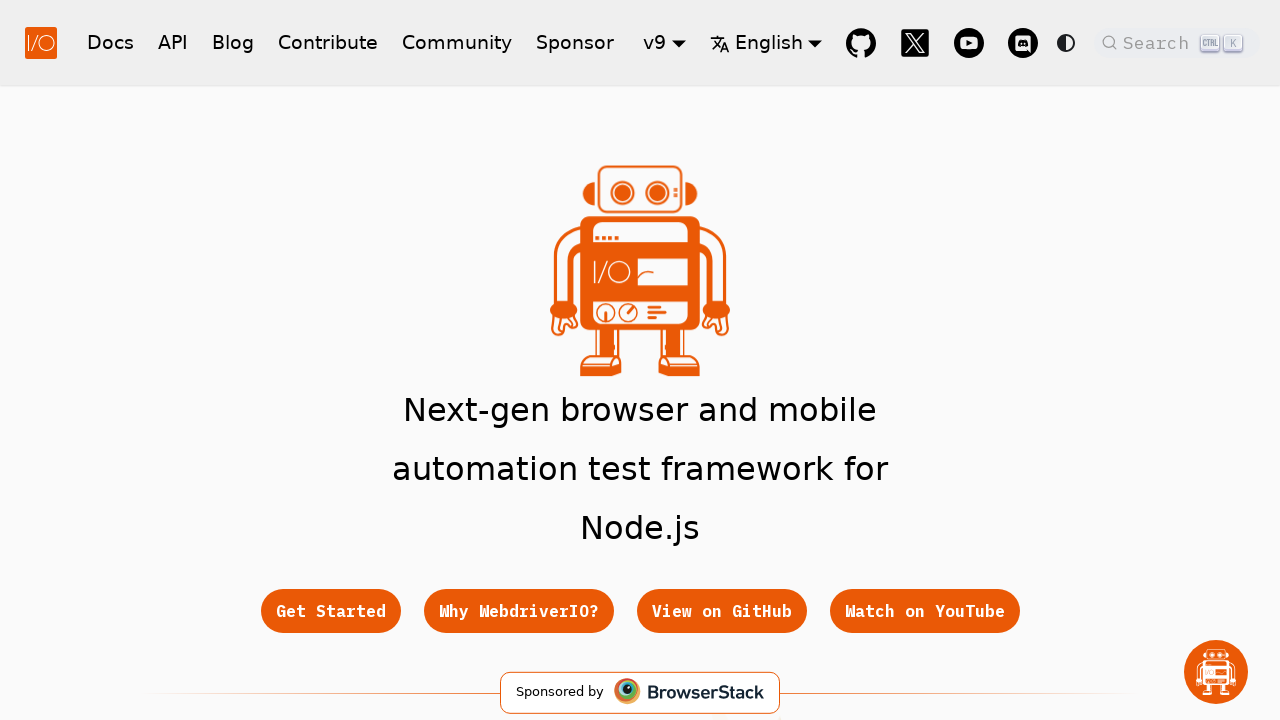

Waited for footer 'Get Started' link to be attached to DOM
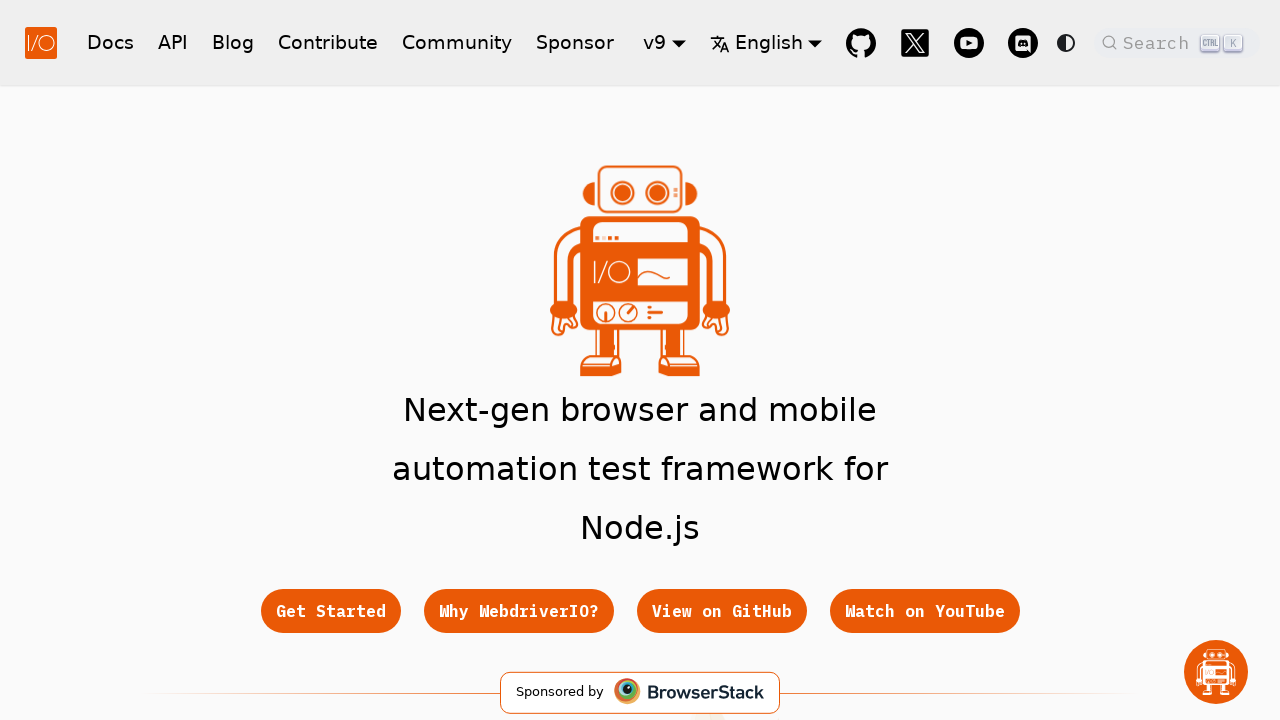

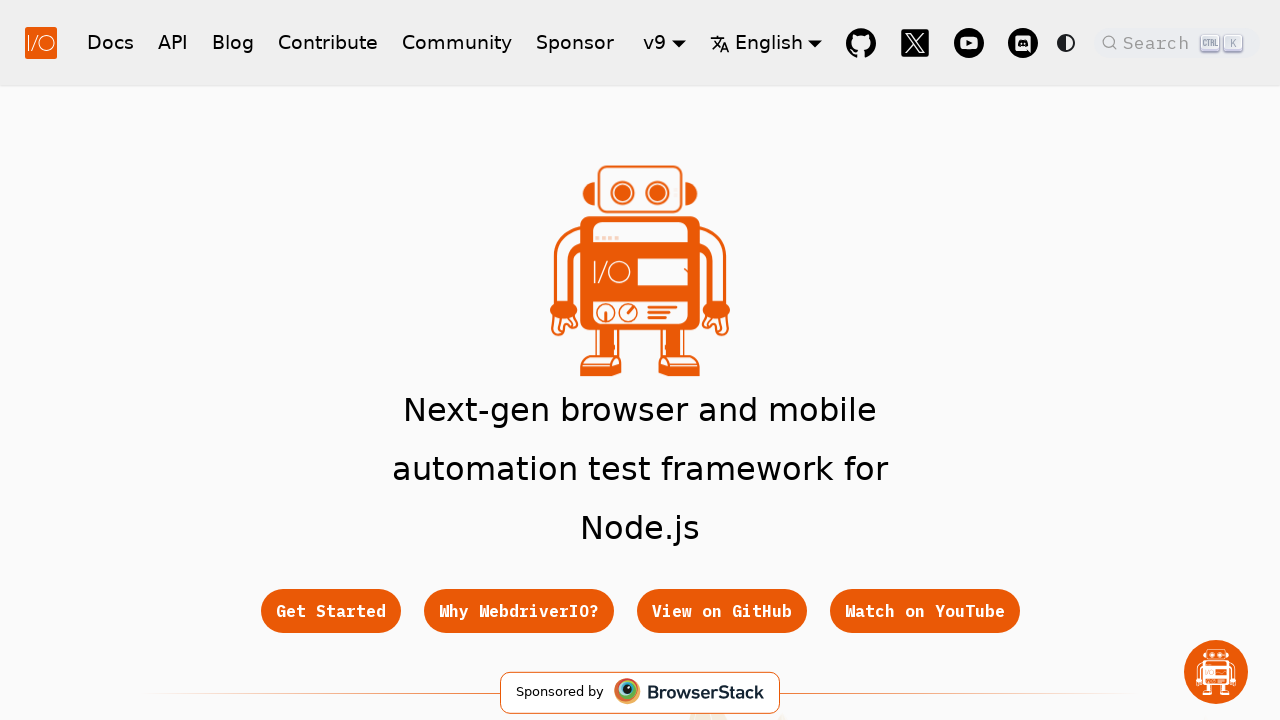